Searches for round-trip flights on funtime.com.tw, waits for results to load, extracts flight information, and clicks through to view flight details and shopping cart links

Starting URL: https://www.funtime.com.tw/airline/result.php?bfrom_city=TY&departure=2024-06-15&backdate=2024-06-20&region=RE_ASIA&country=CN_JAPAN&city=OSA&type=ROU&sort=price&order=up&adt=1&chd=0&inf=0&fair_typeTYPE1&air_go[]=none&air_back[]=none&source[]=none&forward[]=none&depart_time_go[]=none&price=none&

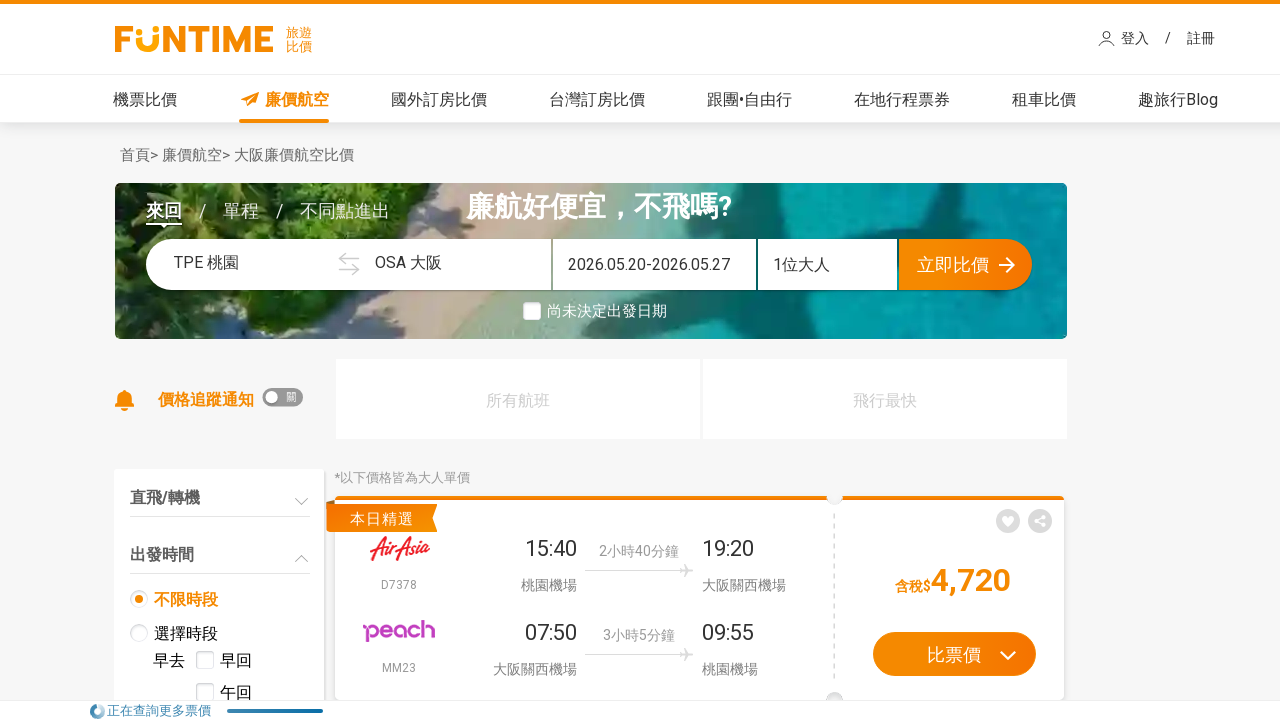

Waited for search results area to load
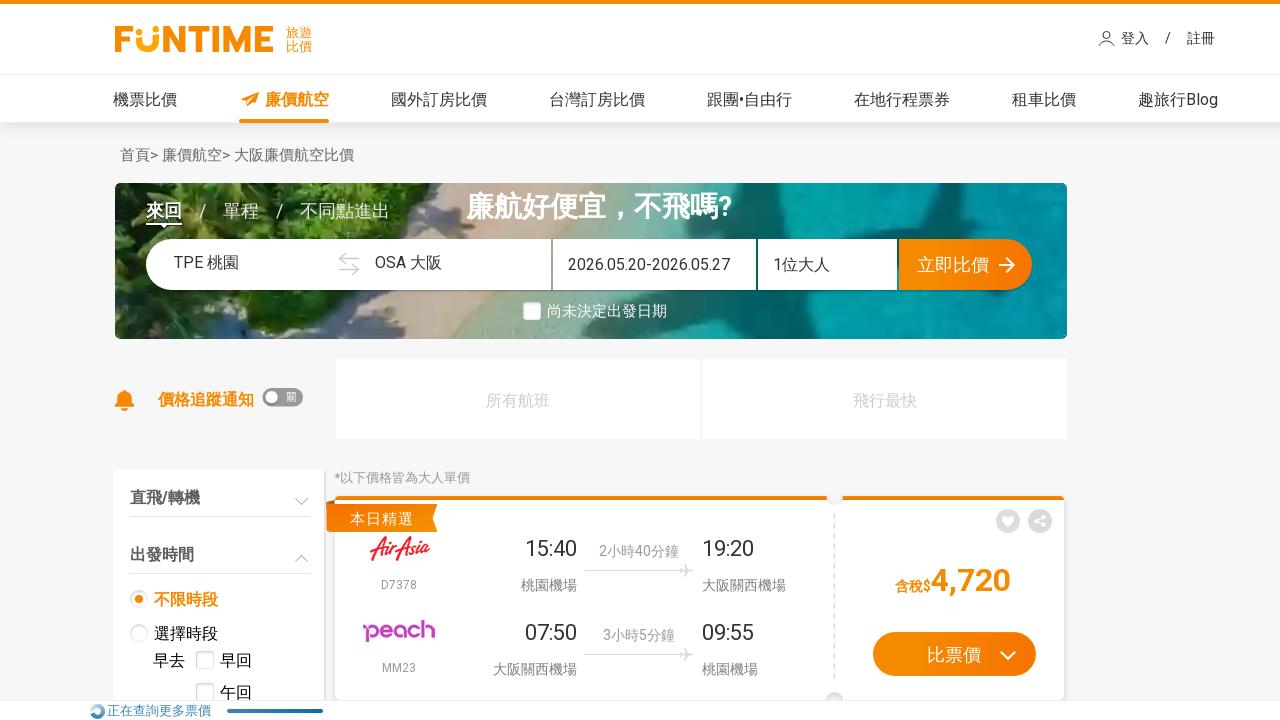

Retrieved result area text to check search status
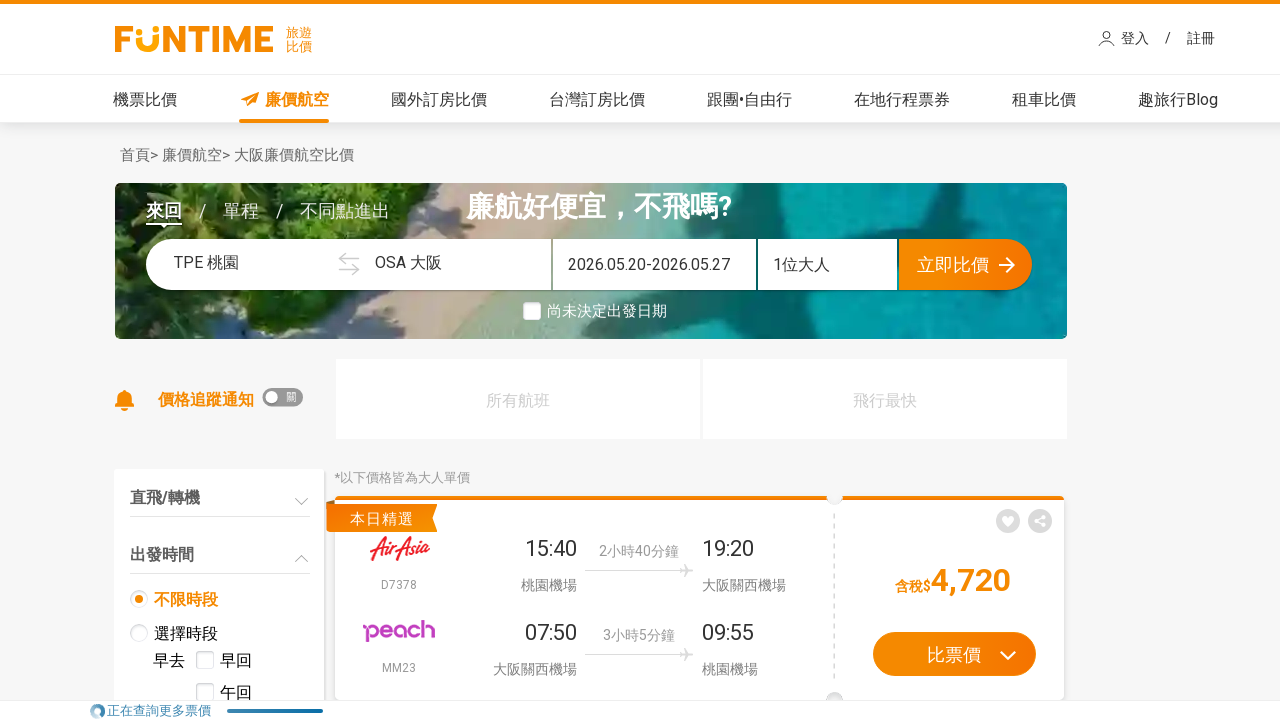

Retrieved final result area text to check for errors
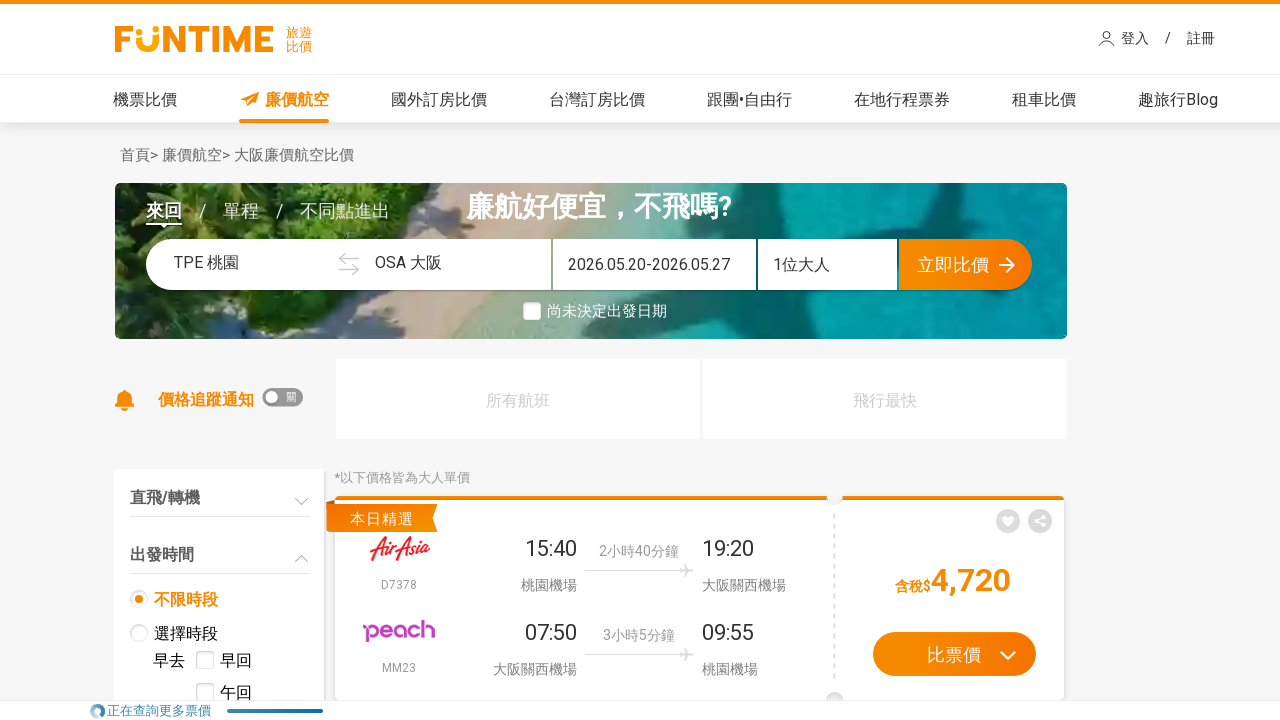

Clicked first flight option button at (954, 654) on .fly_btn
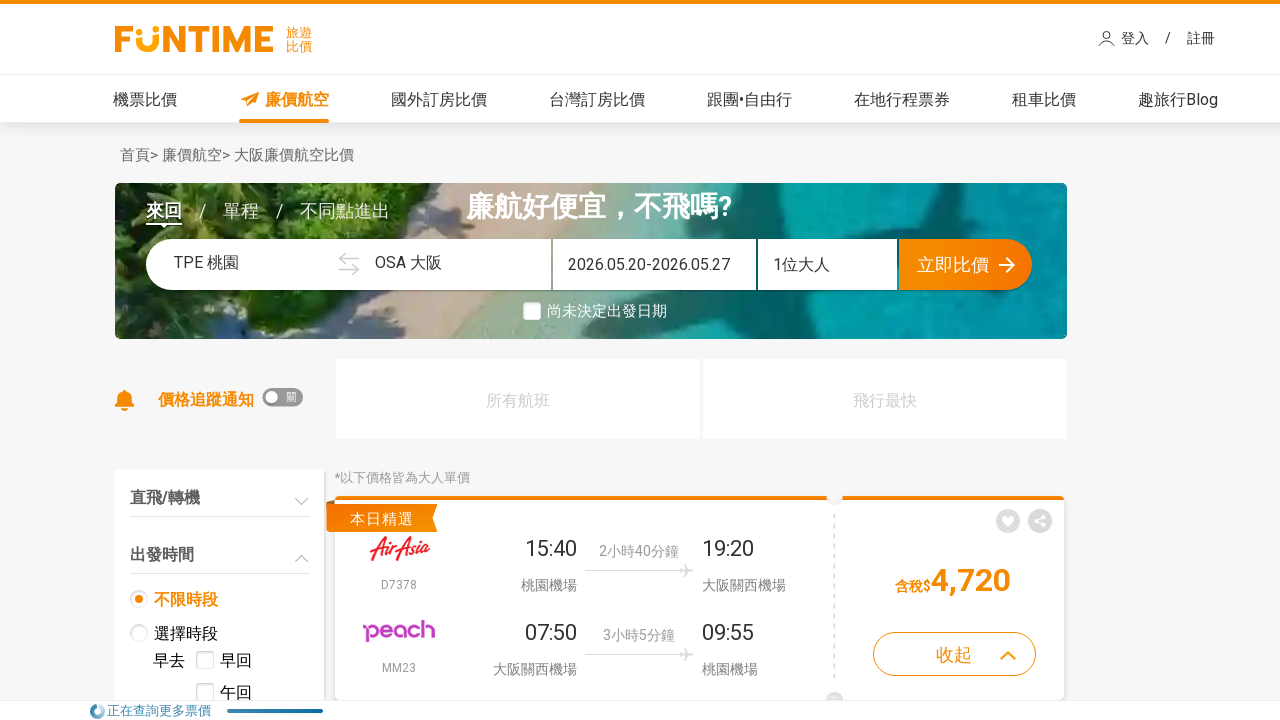

Waited 3 seconds for flight details to load
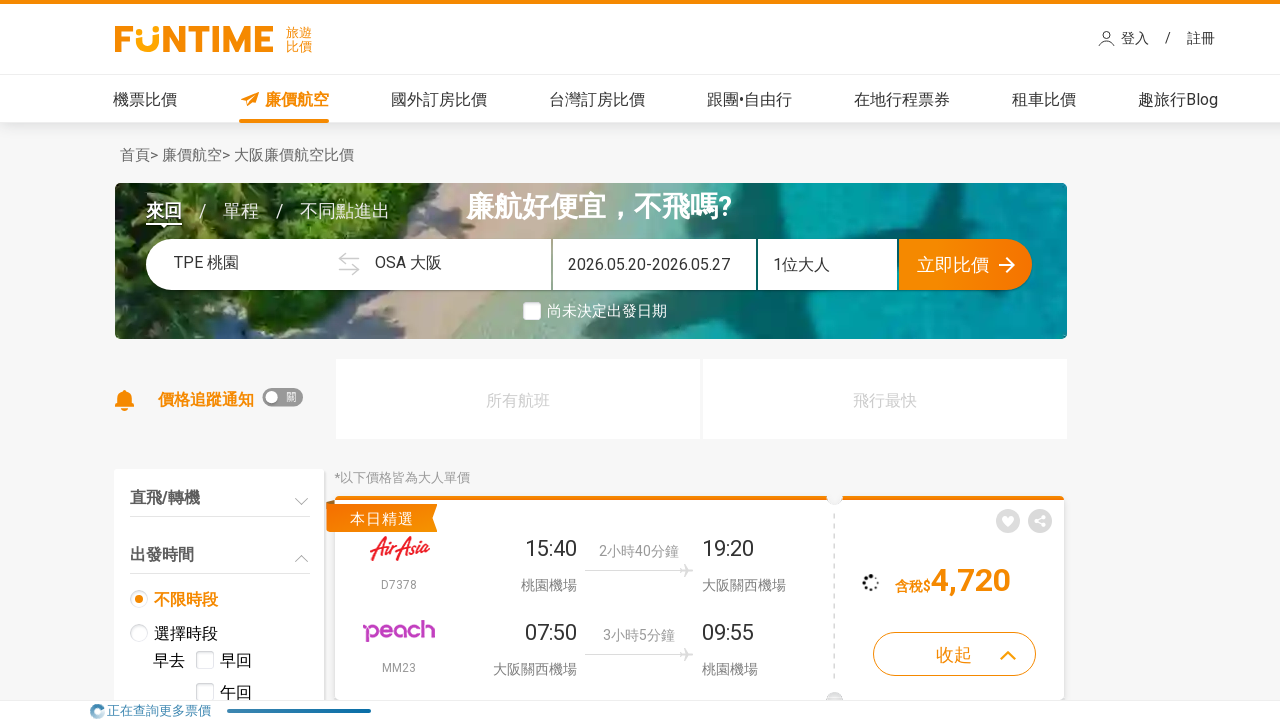

Located shopping cart link
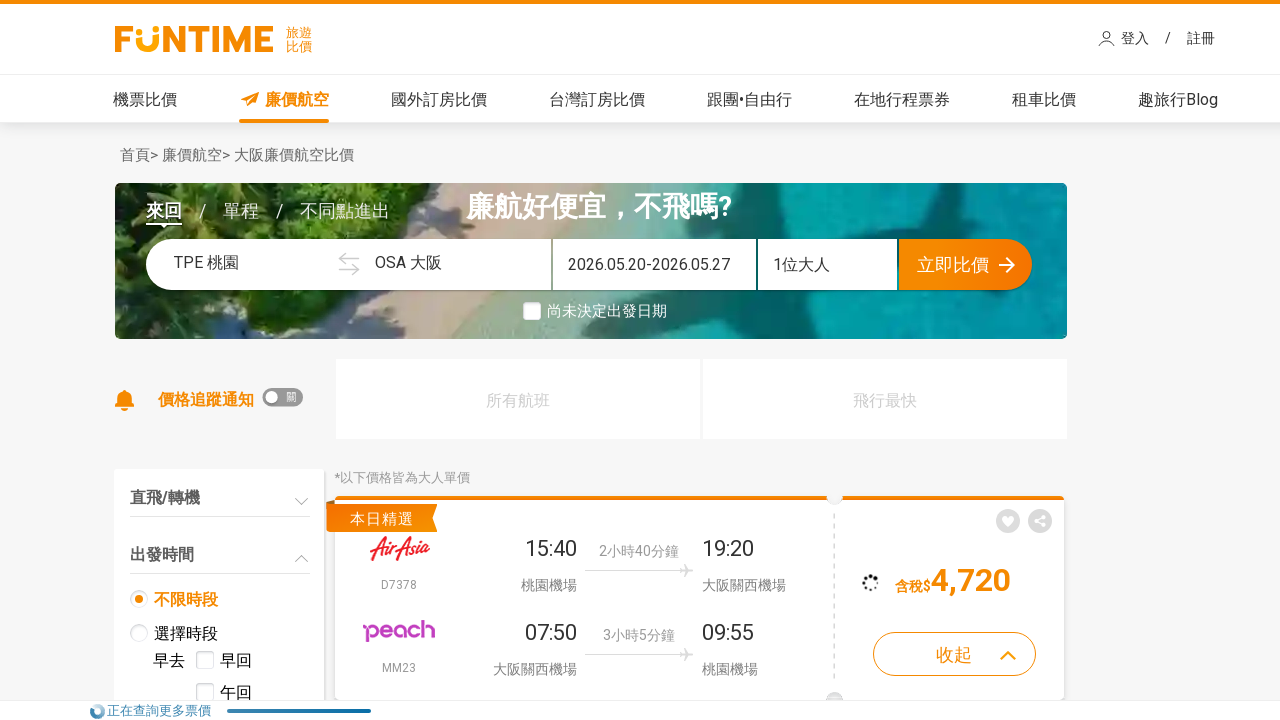

Clicked shopping cart link at (863, 360) on a[href][class][data-show_type] >> nth=0
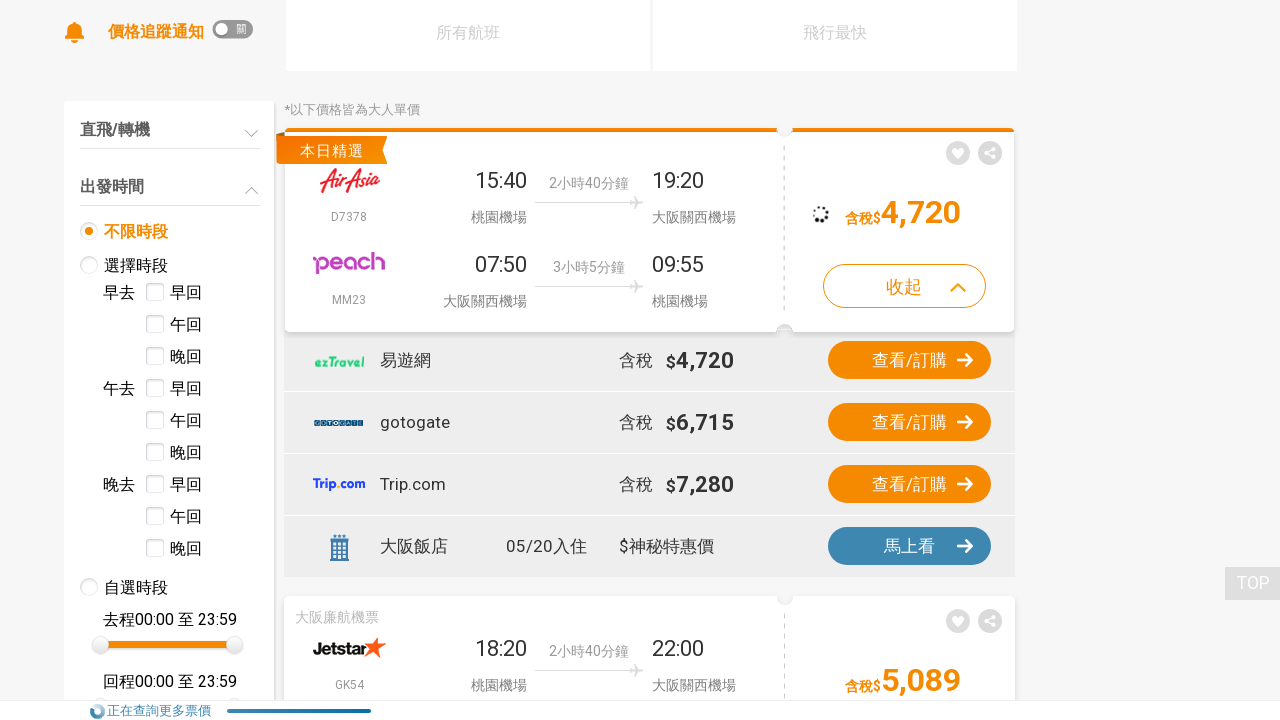

Waited 3 seconds for shopping cart to load
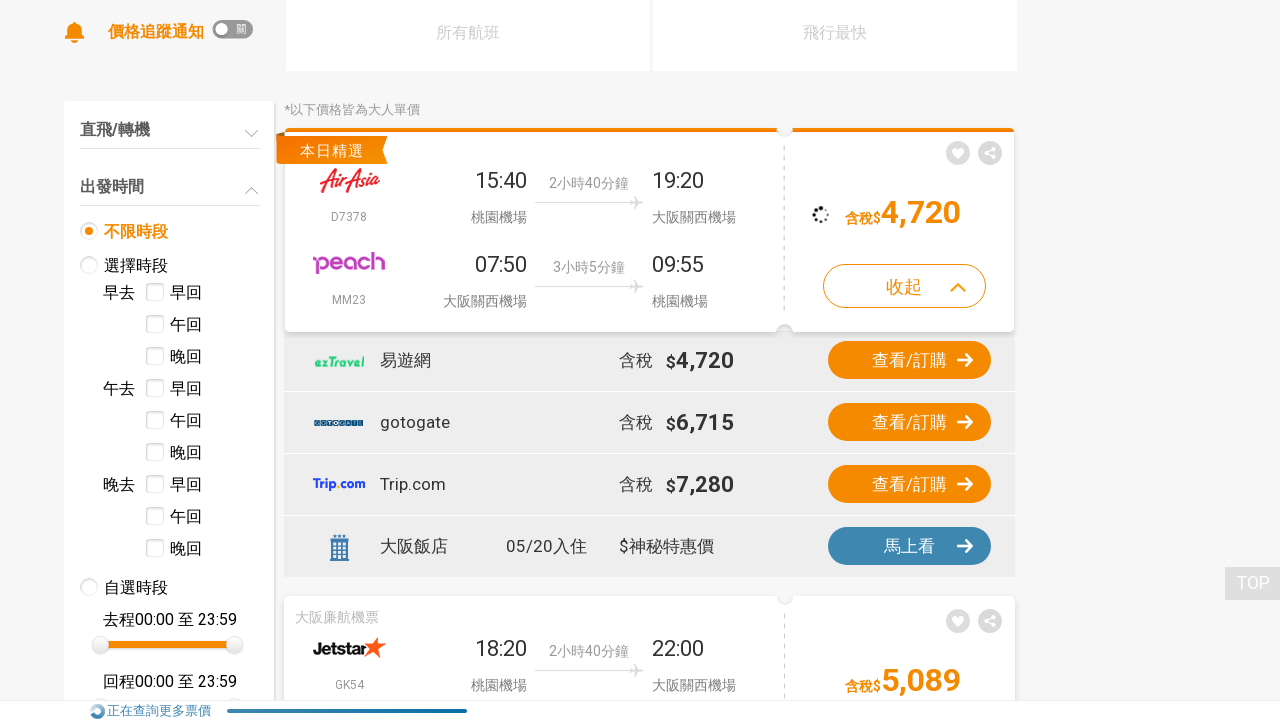

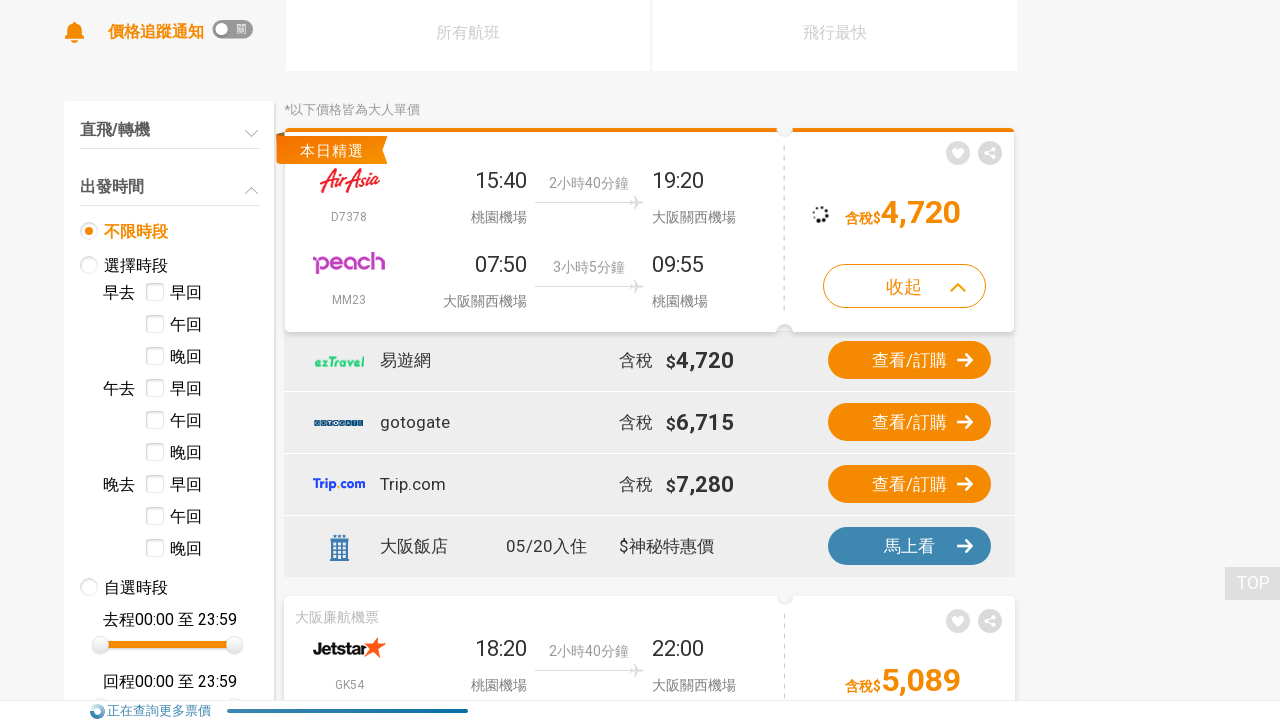